Tests the quantity stepper increment button by clicking plus and verifying the quantity increases by 1

Starting URL: https://rahulshettyacademy.com/seleniumPractise/#/

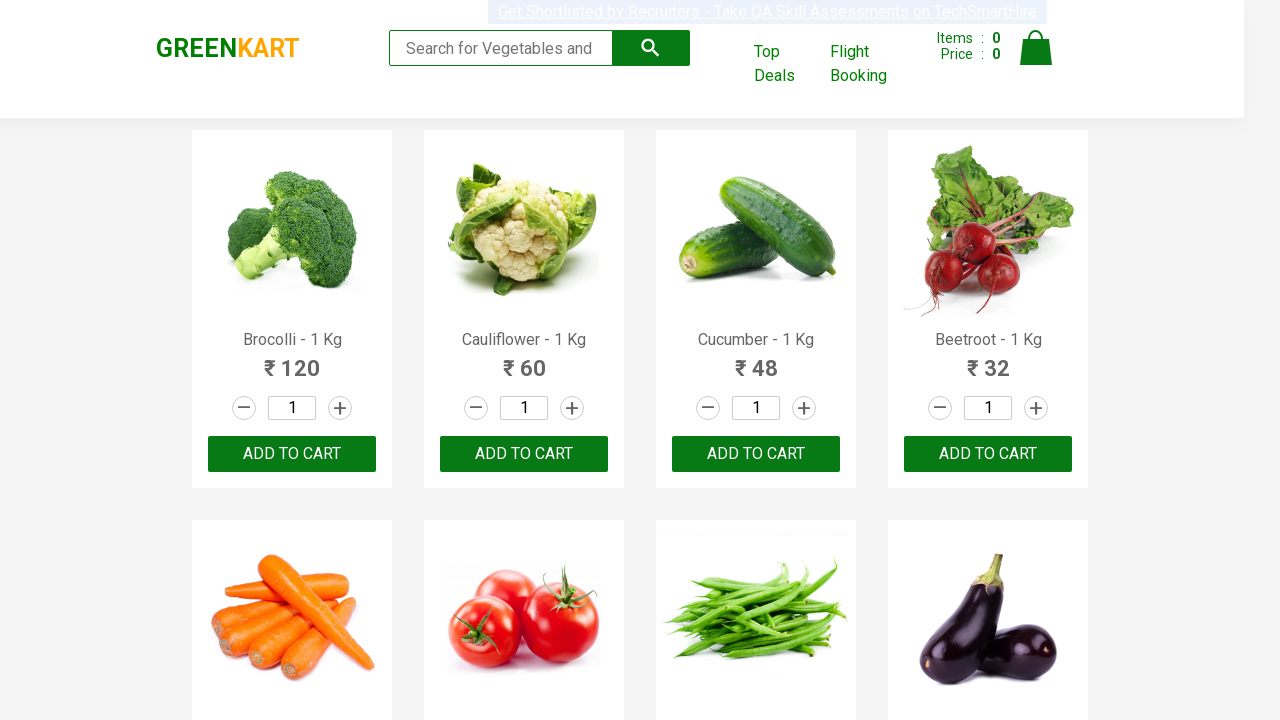

Located the quantity input field for Brocolli product
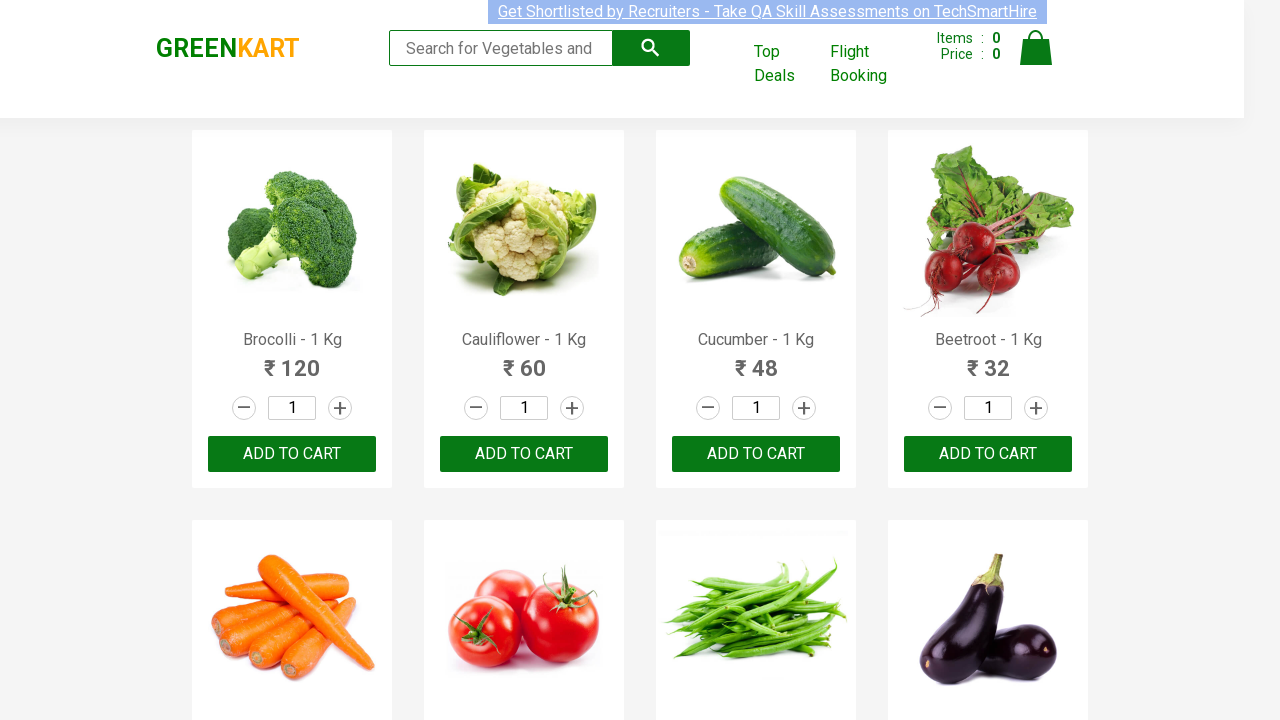

Retrieved initial quantity value: 1
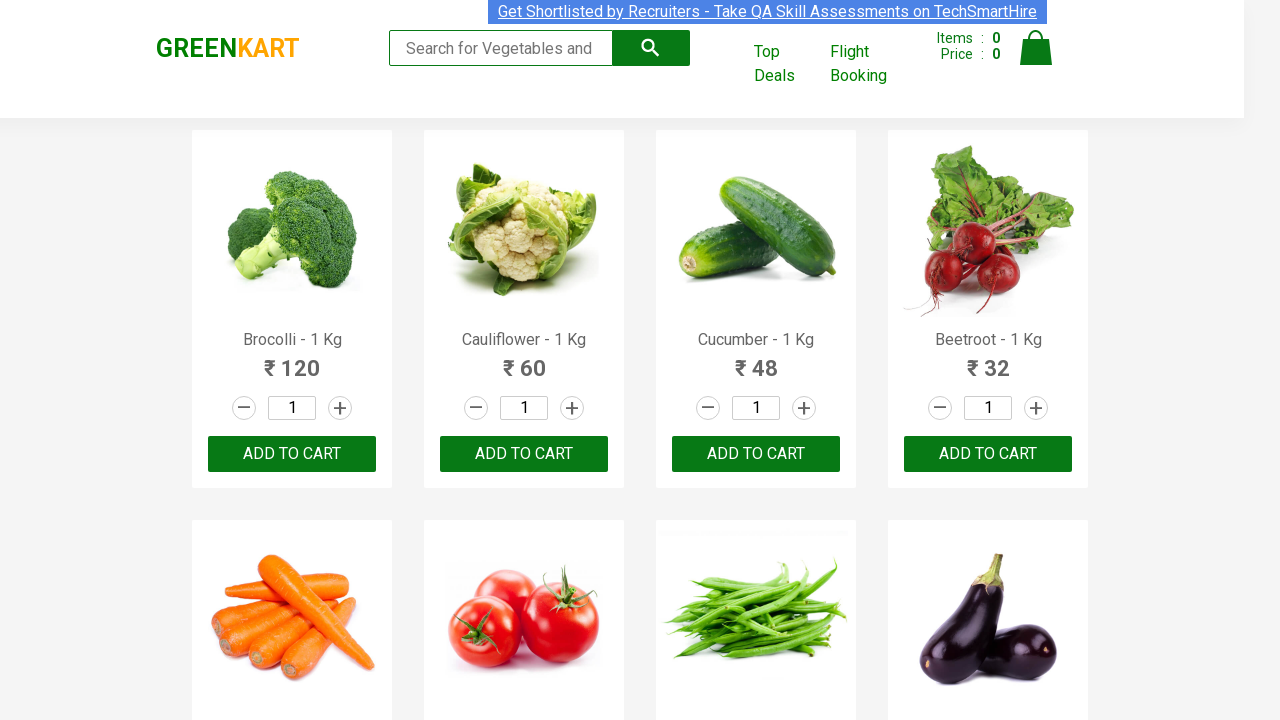

Clicked the plus button to increment quantity at (340, 408) on .product:has-text("Brocolli") .increment
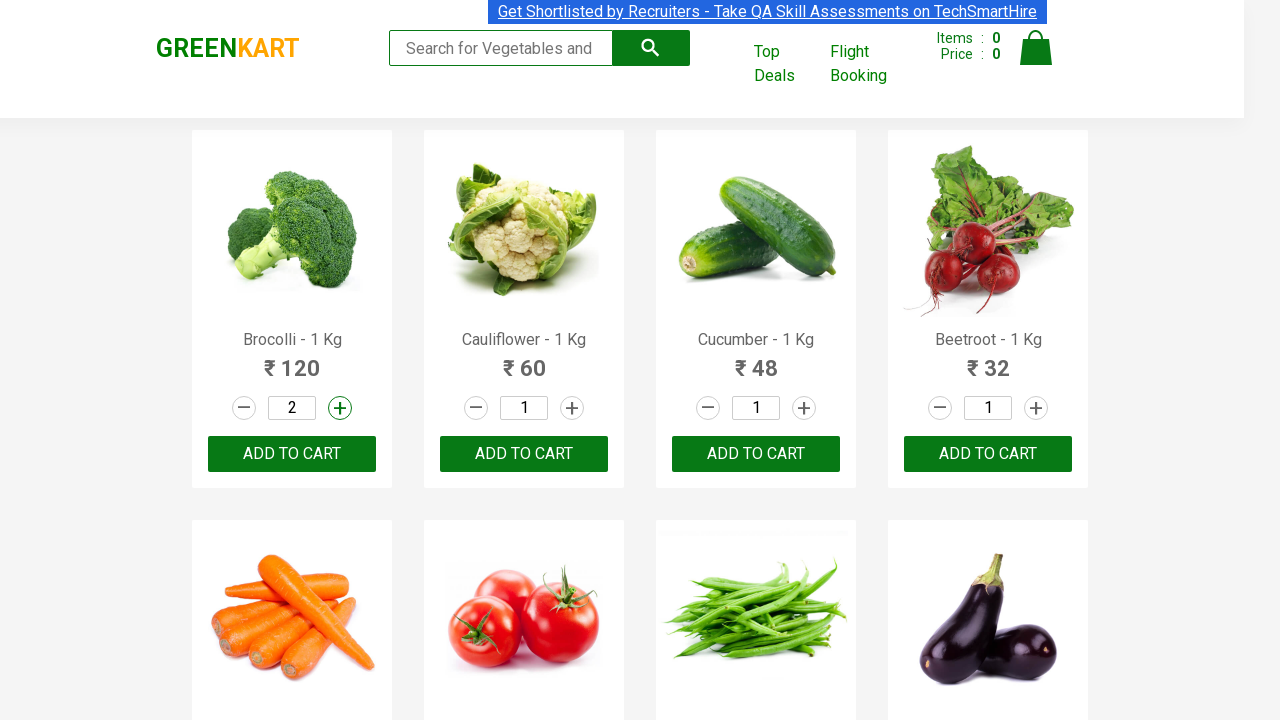

Retrieved updated quantity value: 2
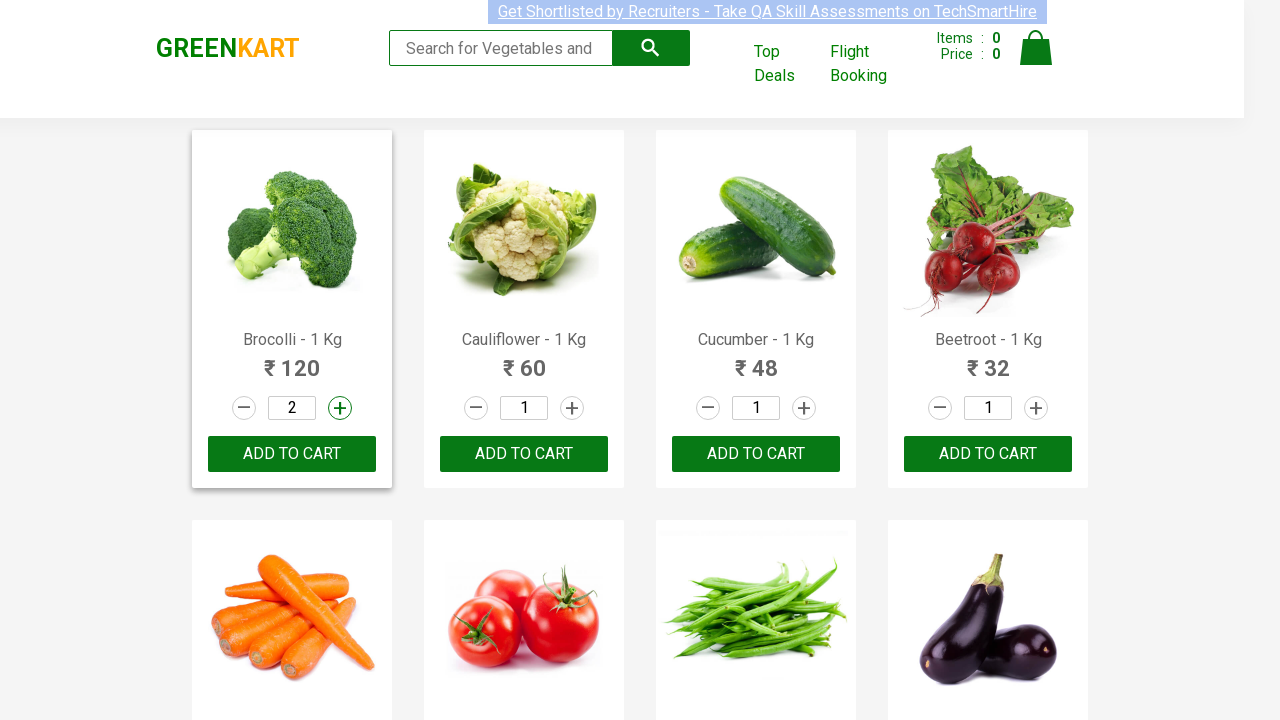

Verified quantity increased from 1 to 2 (increment by 1 successful)
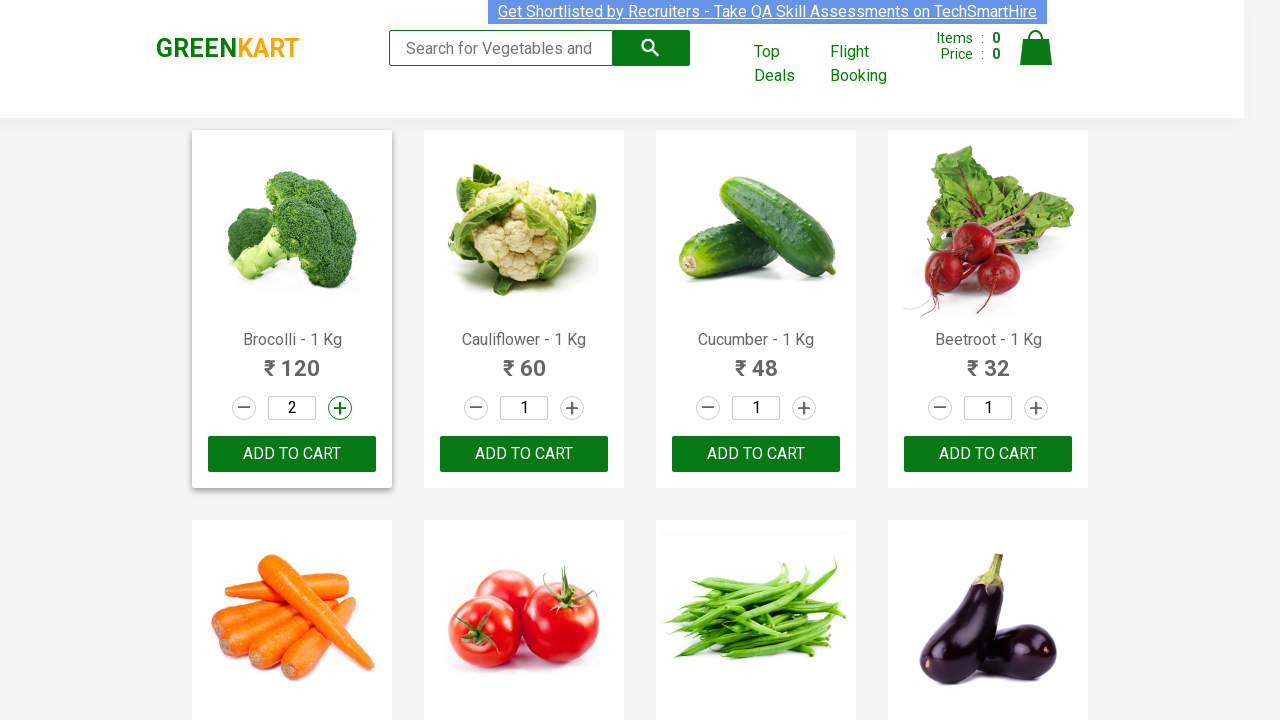

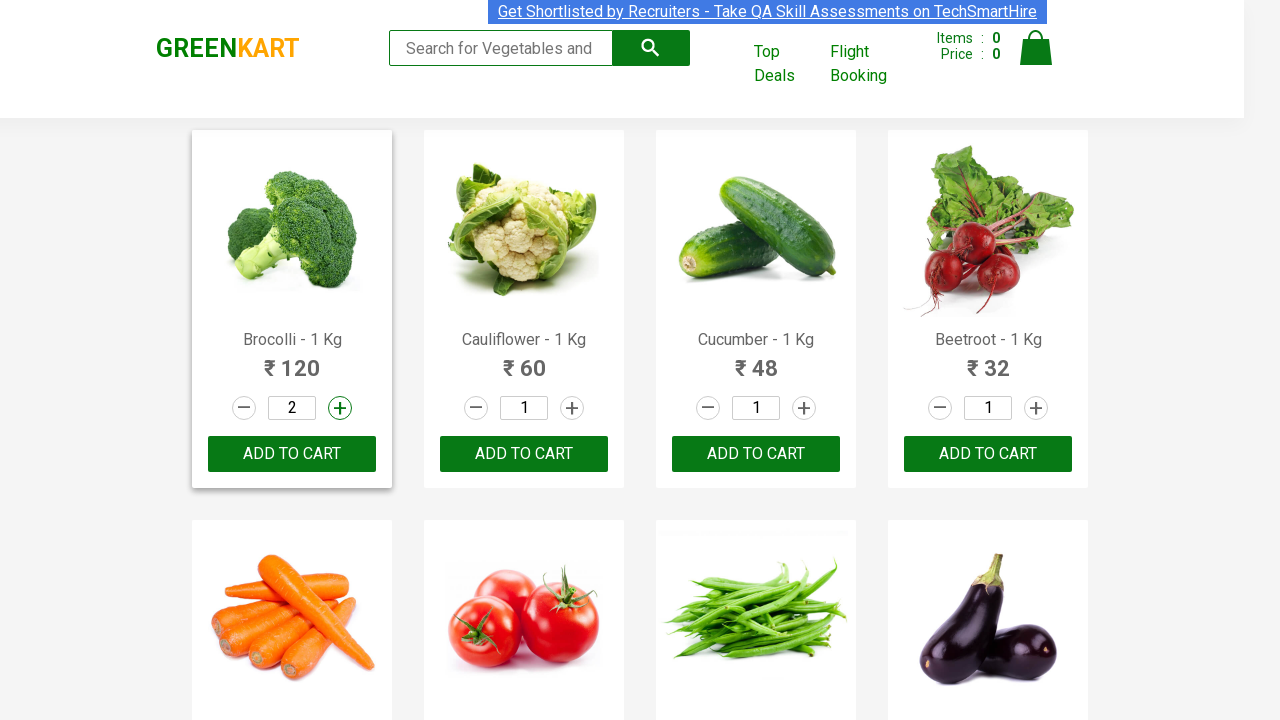